Tests modal functionality by clicking a button to open a modal, then clicking the close button to dismiss it using JavaScript execution.

Starting URL: https://formy-project.herokuapp.com/modal

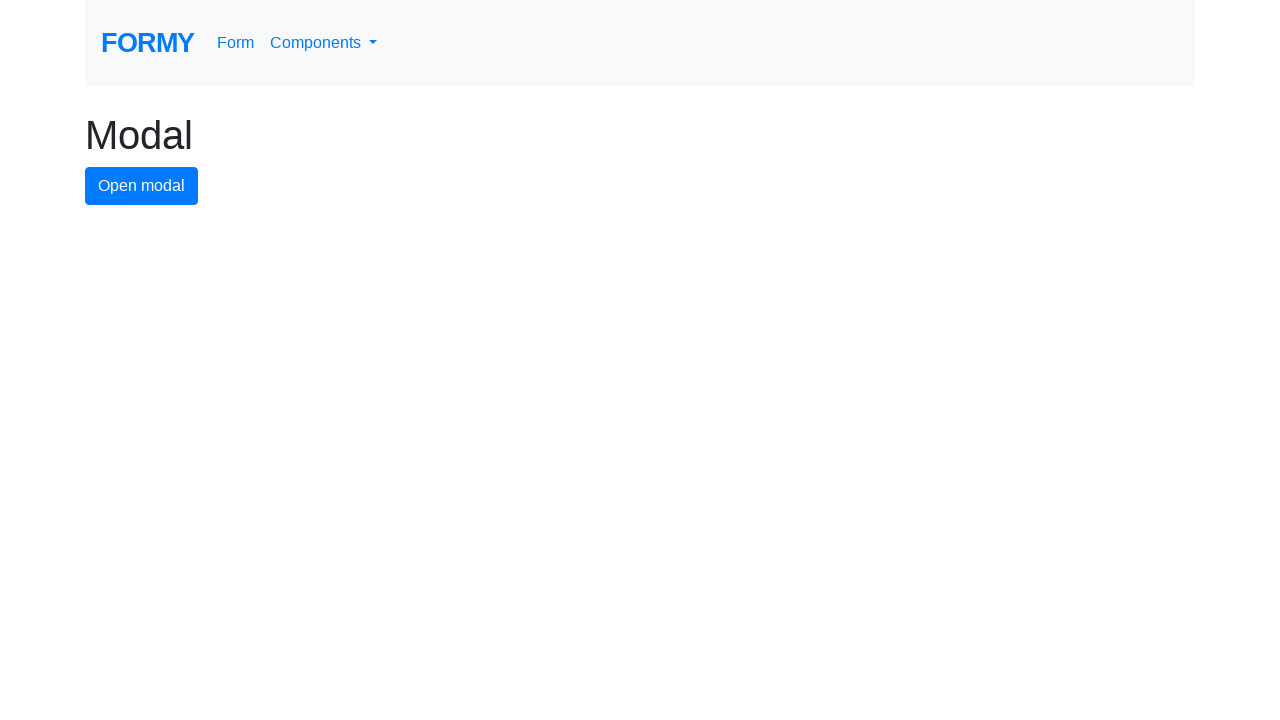

Clicked modal button to open the modal at (142, 186) on #modal-button
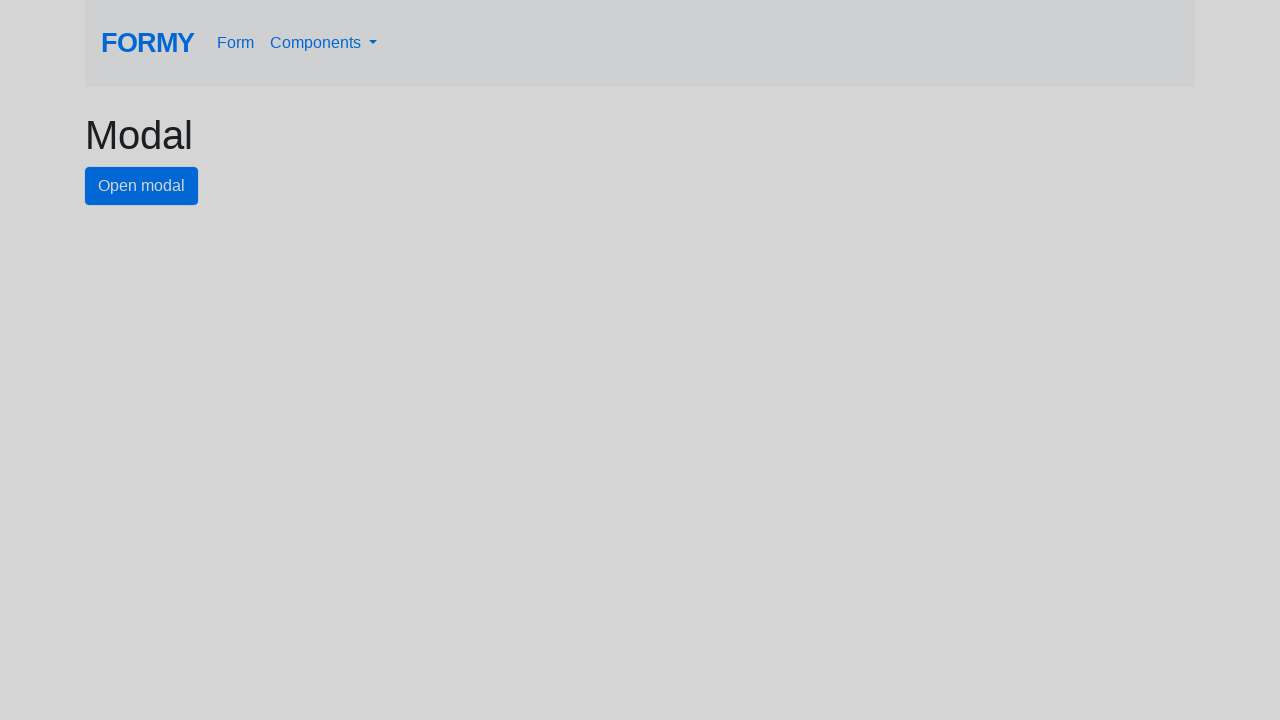

Modal appeared with close button visible
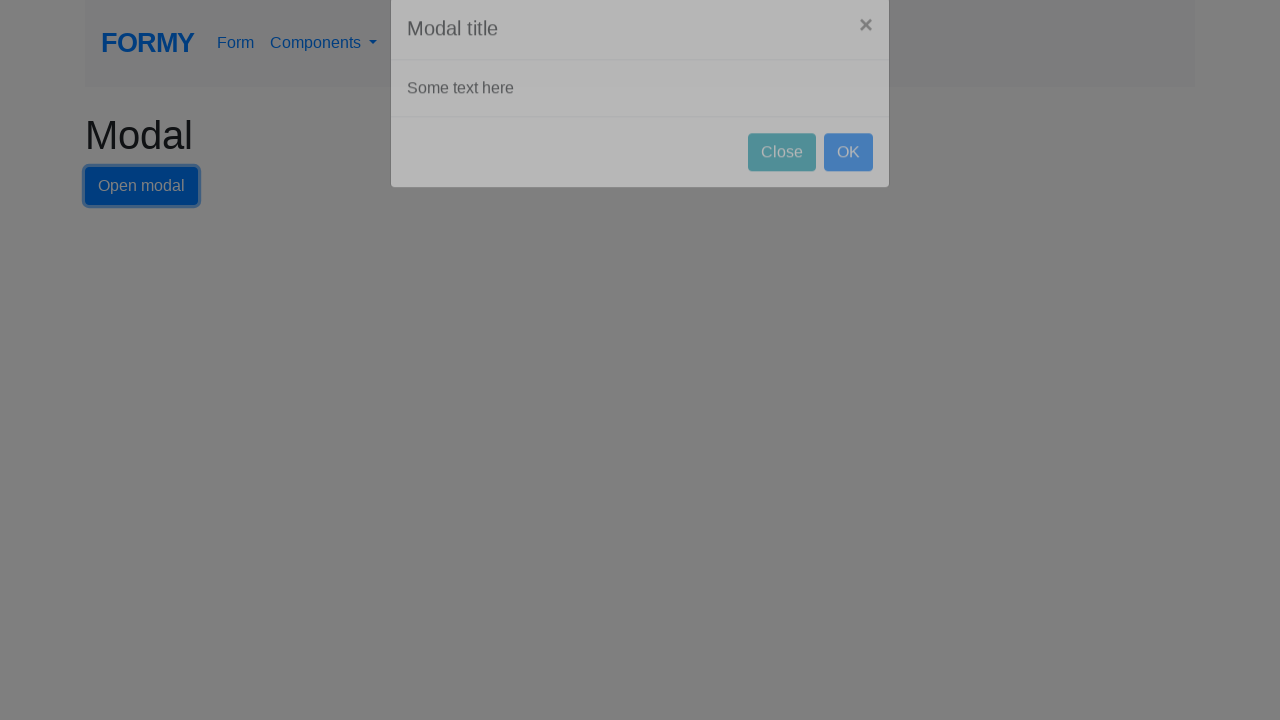

Executed JavaScript to click close button and dismiss modal
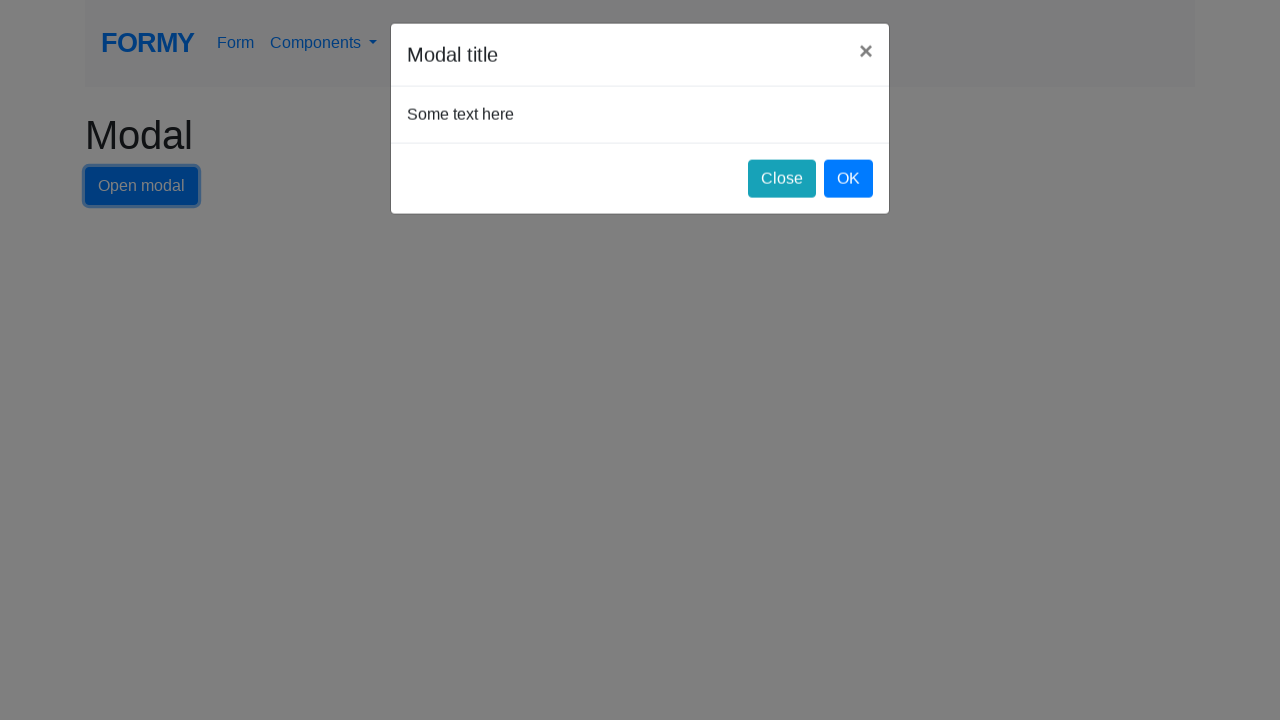

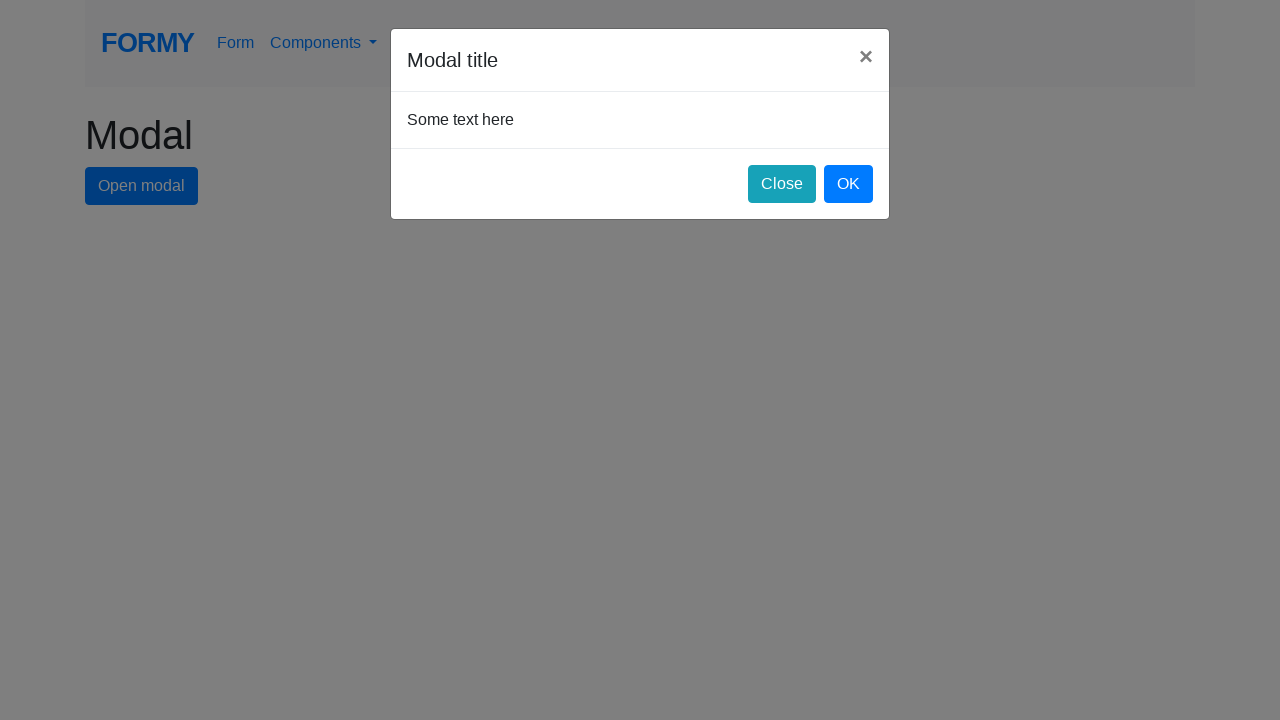